Tests JavaScript prompt alert handling by clicking a button to trigger a prompt, entering text into the prompt, and accepting it

Starting URL: https://the-internet.herokuapp.com/javascript_alerts

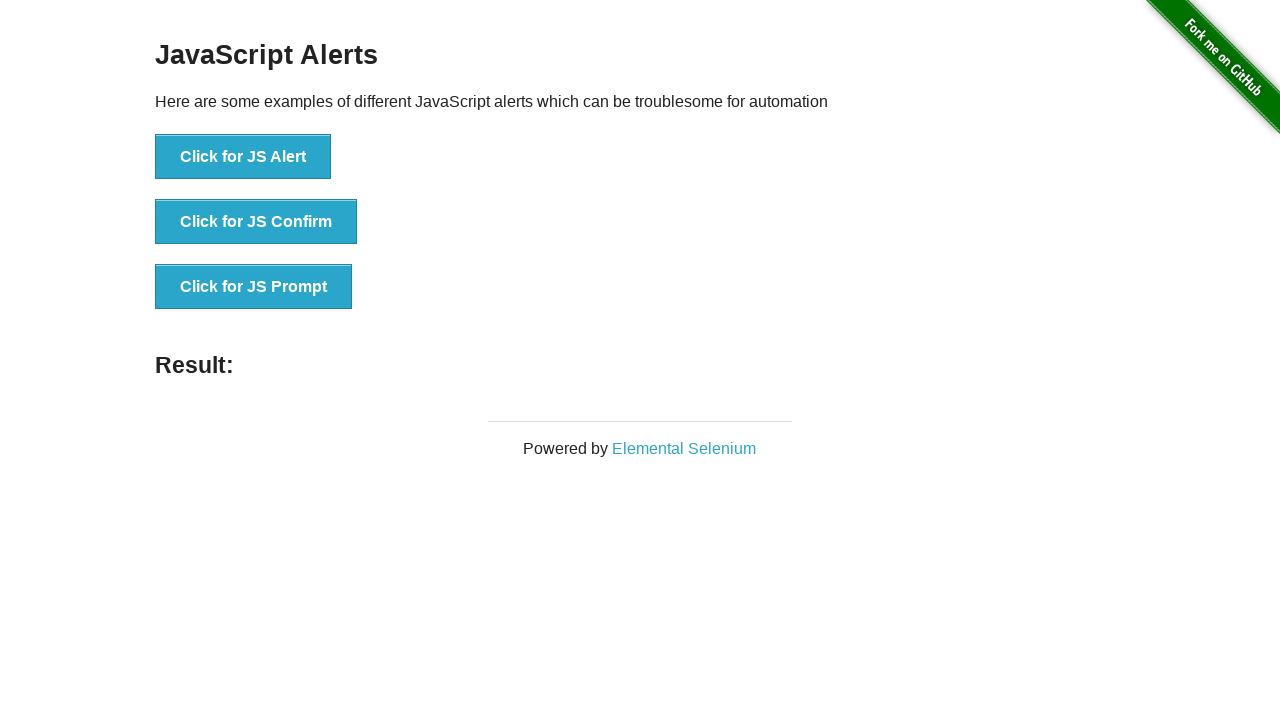

Clicked the third button to trigger JS Prompt alert at (254, 287) on xpath=((//div[@id='content']//ul[@style='list-style-type: none;']//li)//button)[
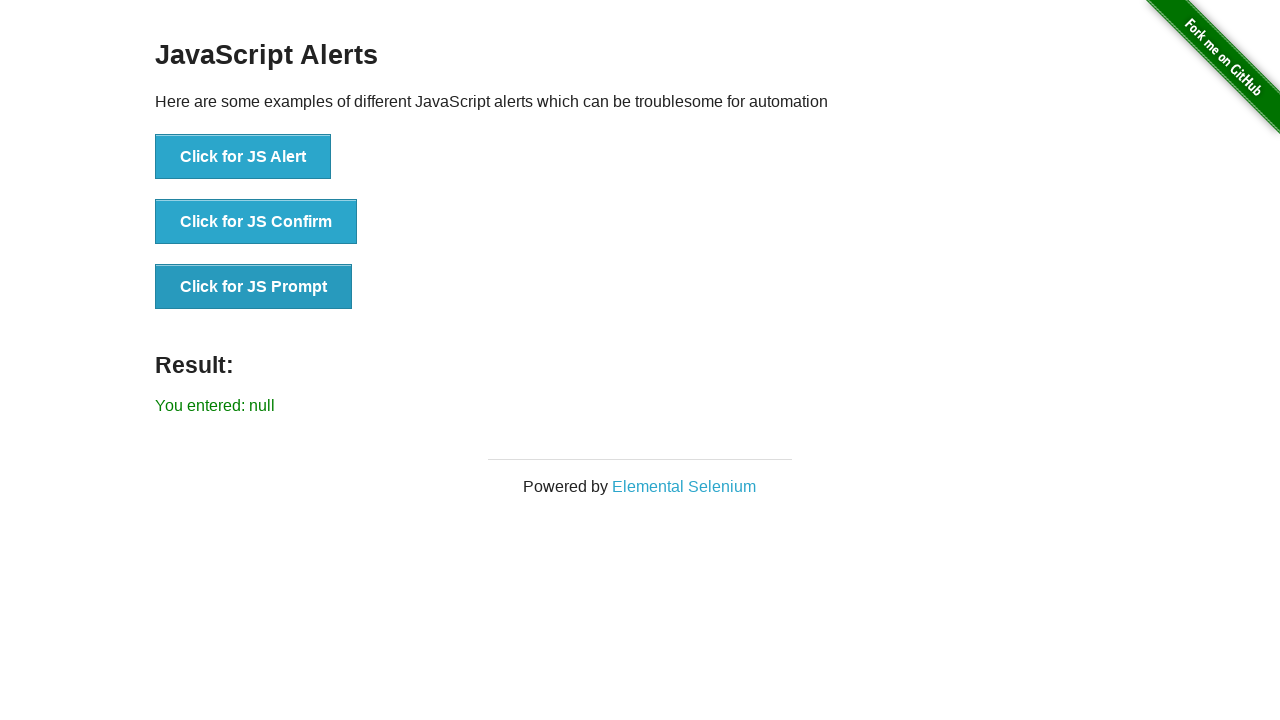

Set up dialog handler to accept prompts with text 'sim'
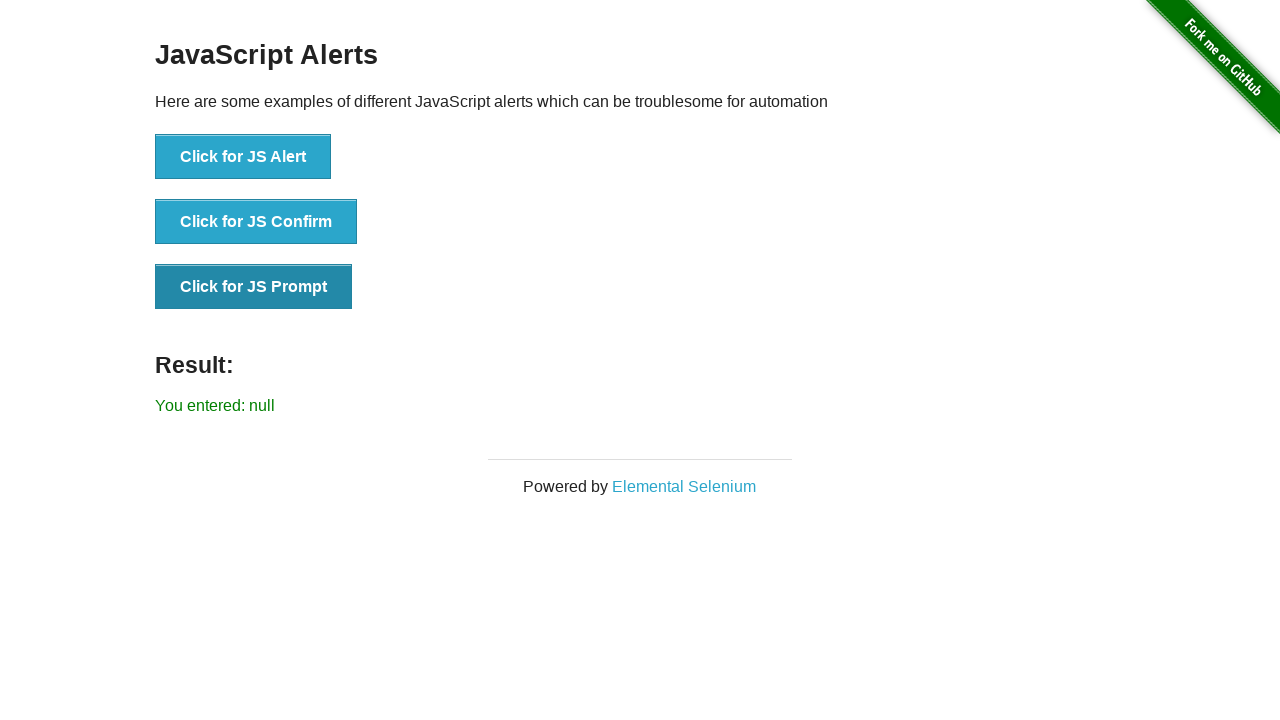

Clicked 'Click for JS Prompt' button to trigger the prompt dialog at (254, 287) on button:has-text('Click for JS Prompt')
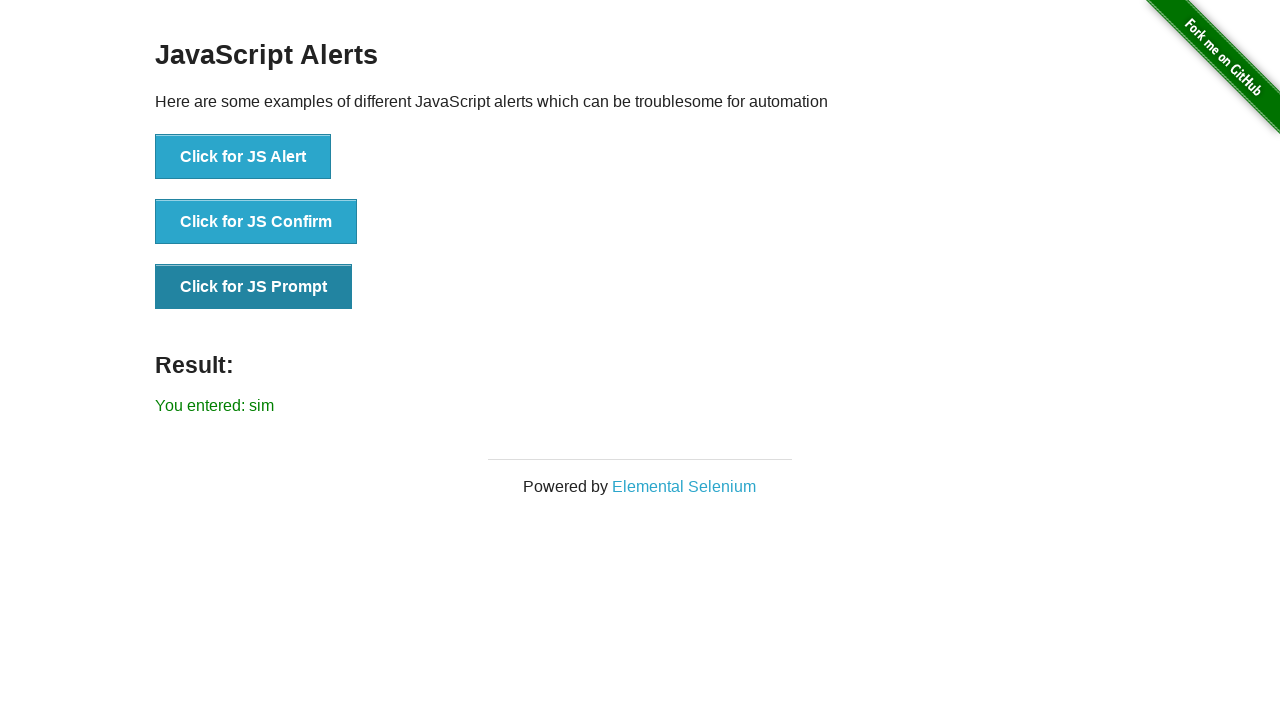

Waited for result element to appear after accepting prompt
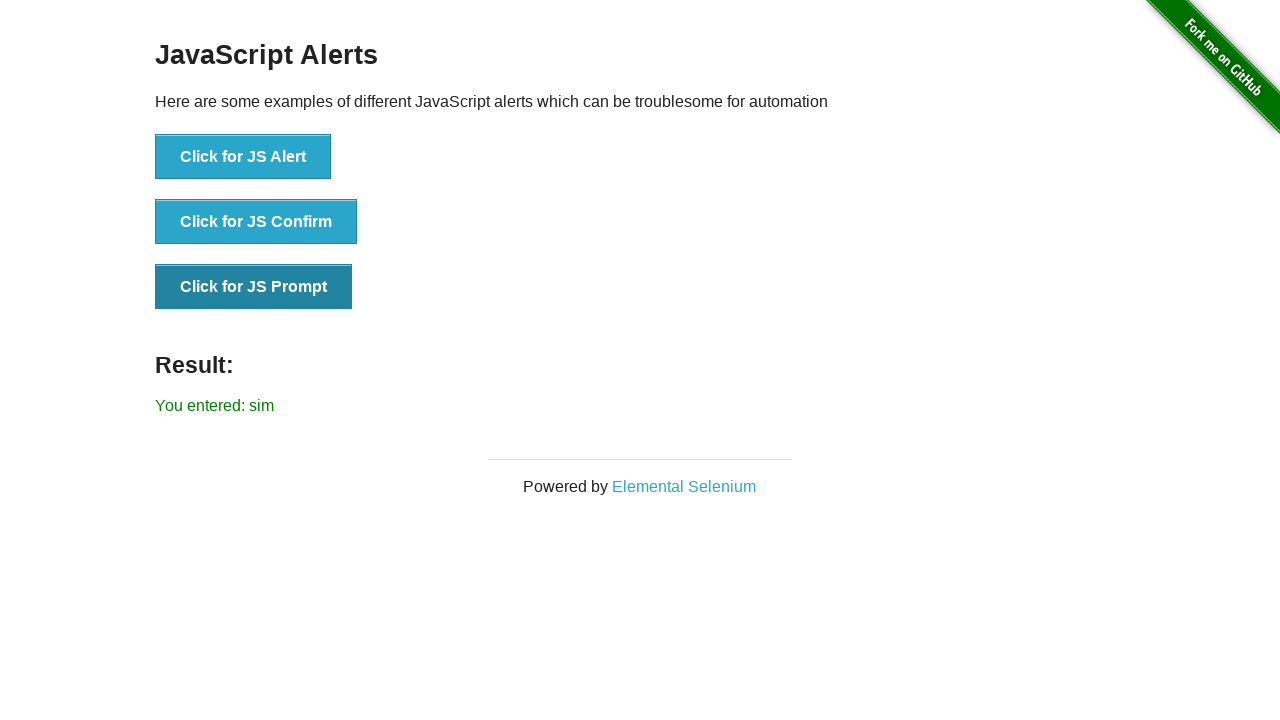

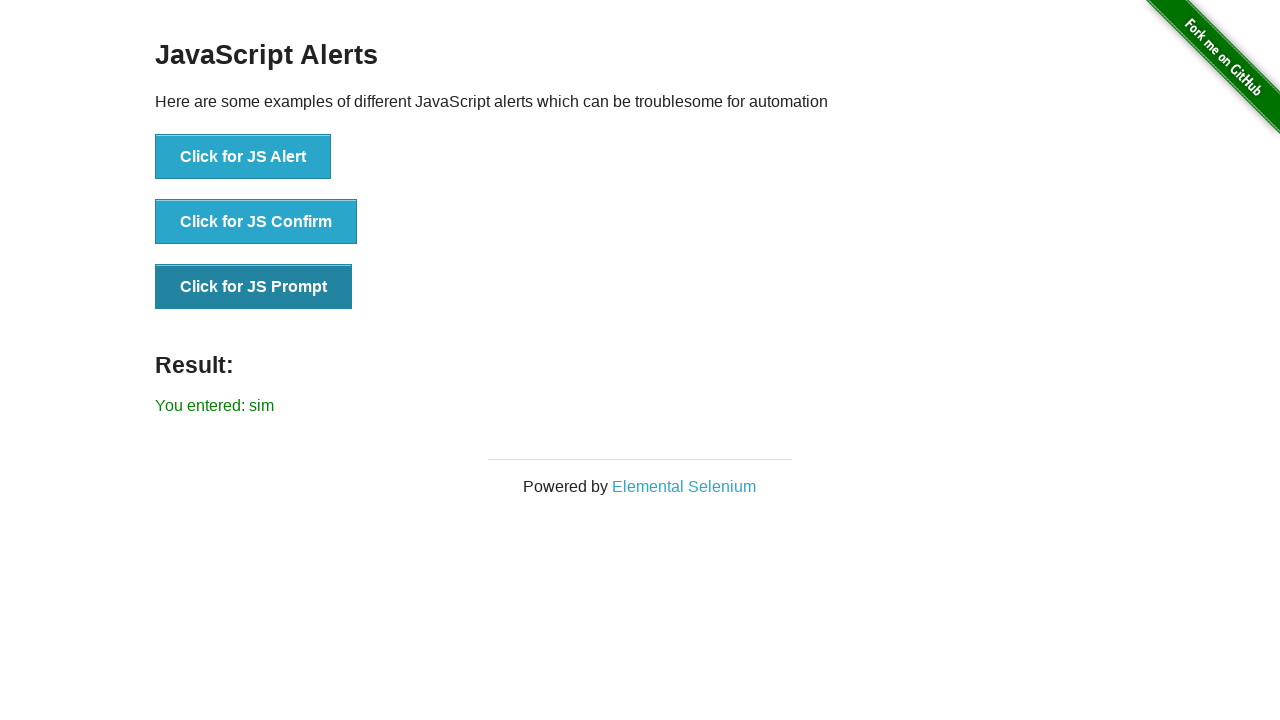